Tests adding a new task to a todo list application by entering text and clicking the add button

Starting URL: https://lambdatest.github.io/sample-todo-app/

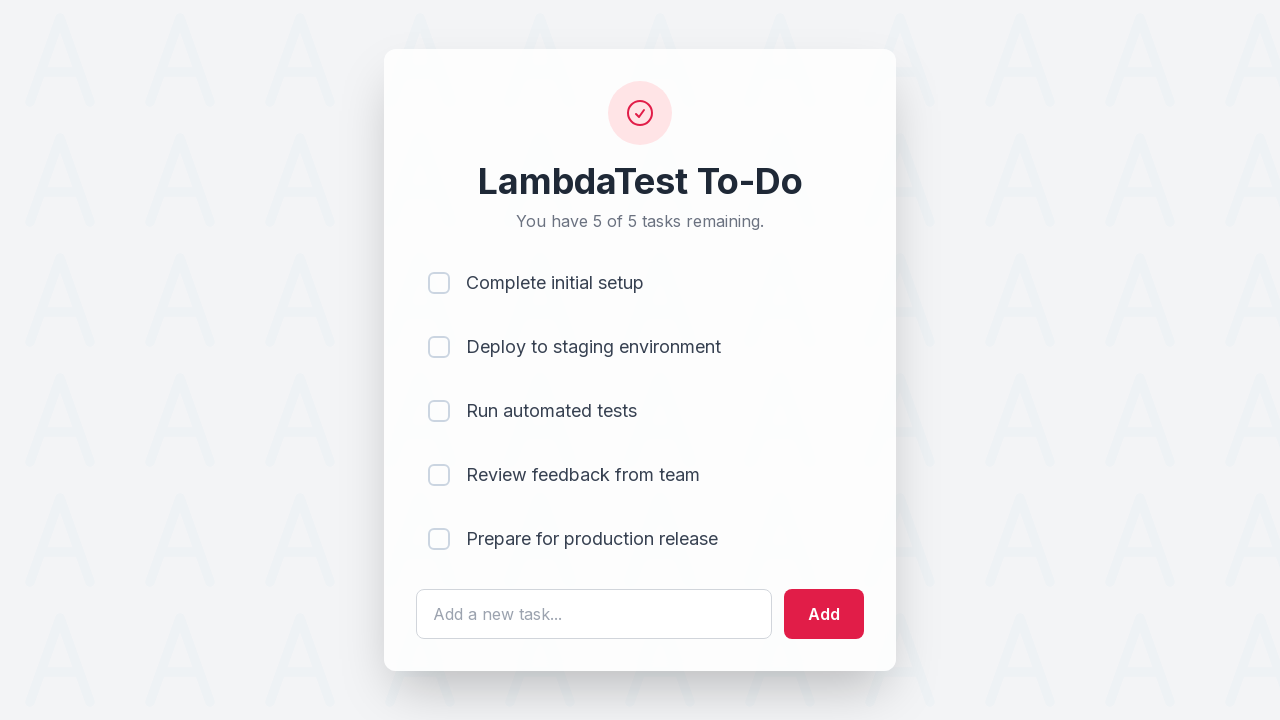

Cleared the todo text input field on #sampletodotext
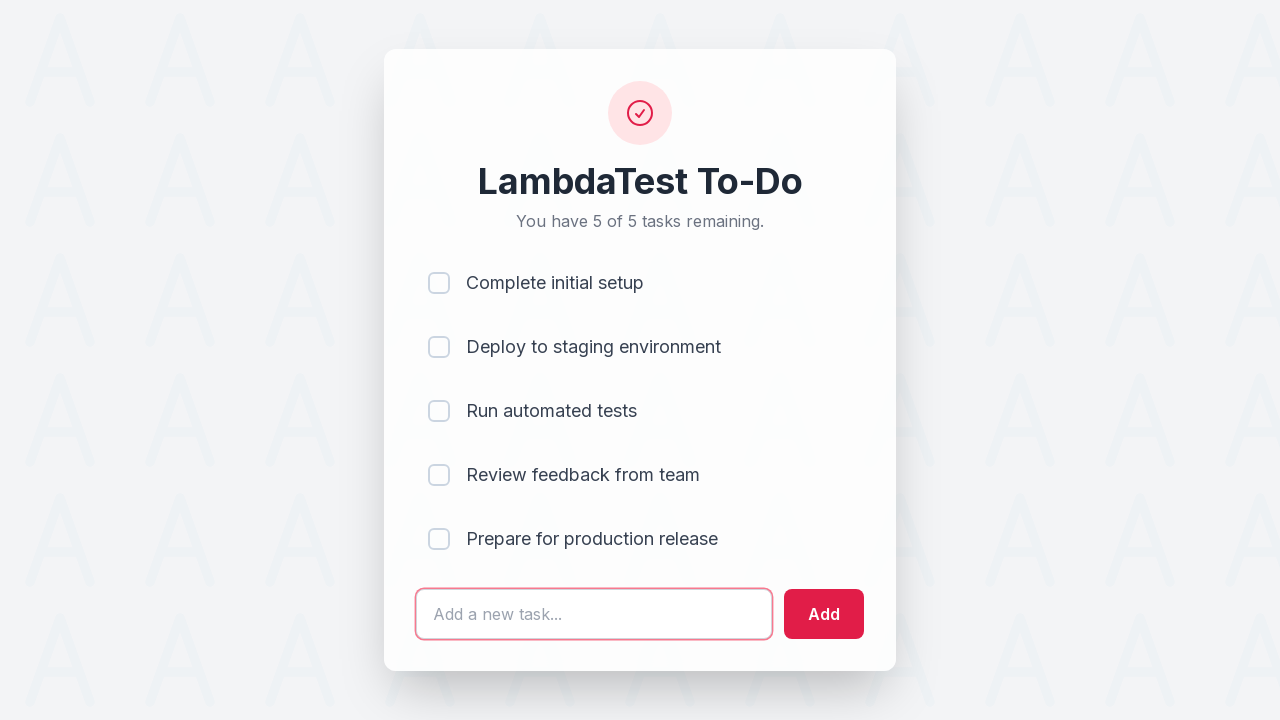

Filled todo text input with 'Selenium' on #sampletodotext
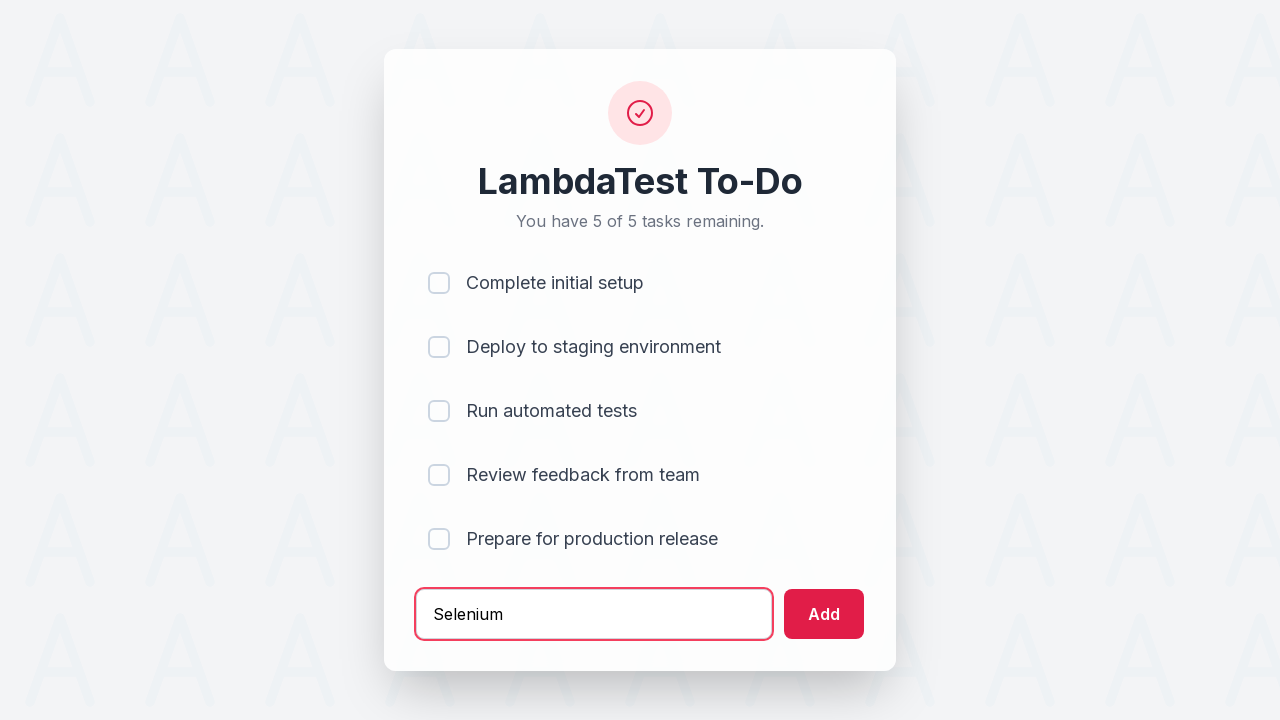

Clicked the ADD button to add the task at (824, 614) on xpath=/html/body/div/div/div/form/input[2]
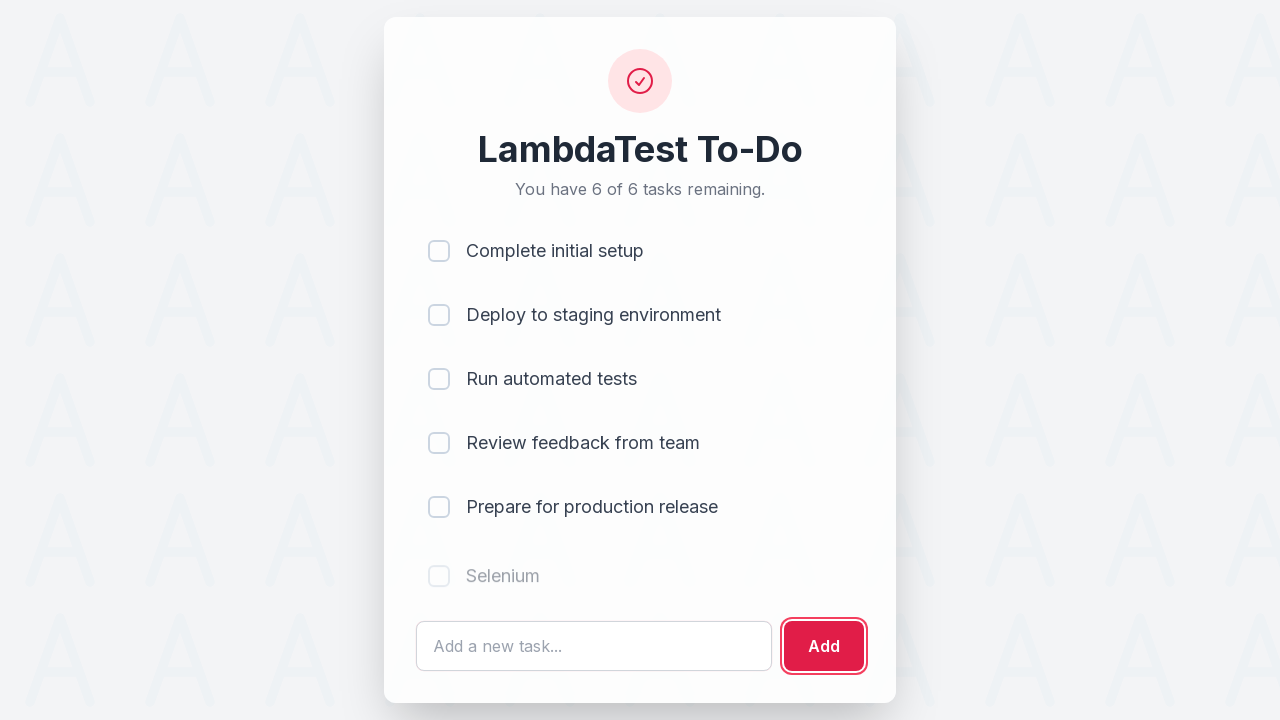

Verified that the 'Selenium' task was added to the list
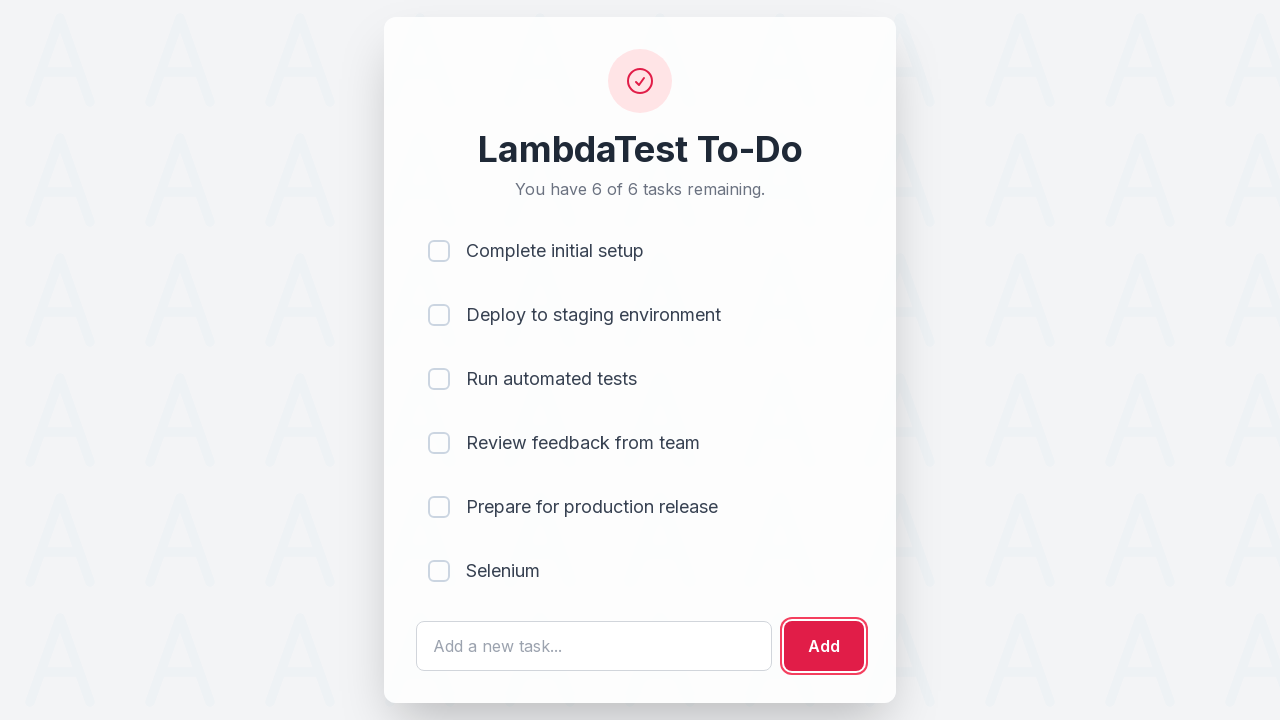

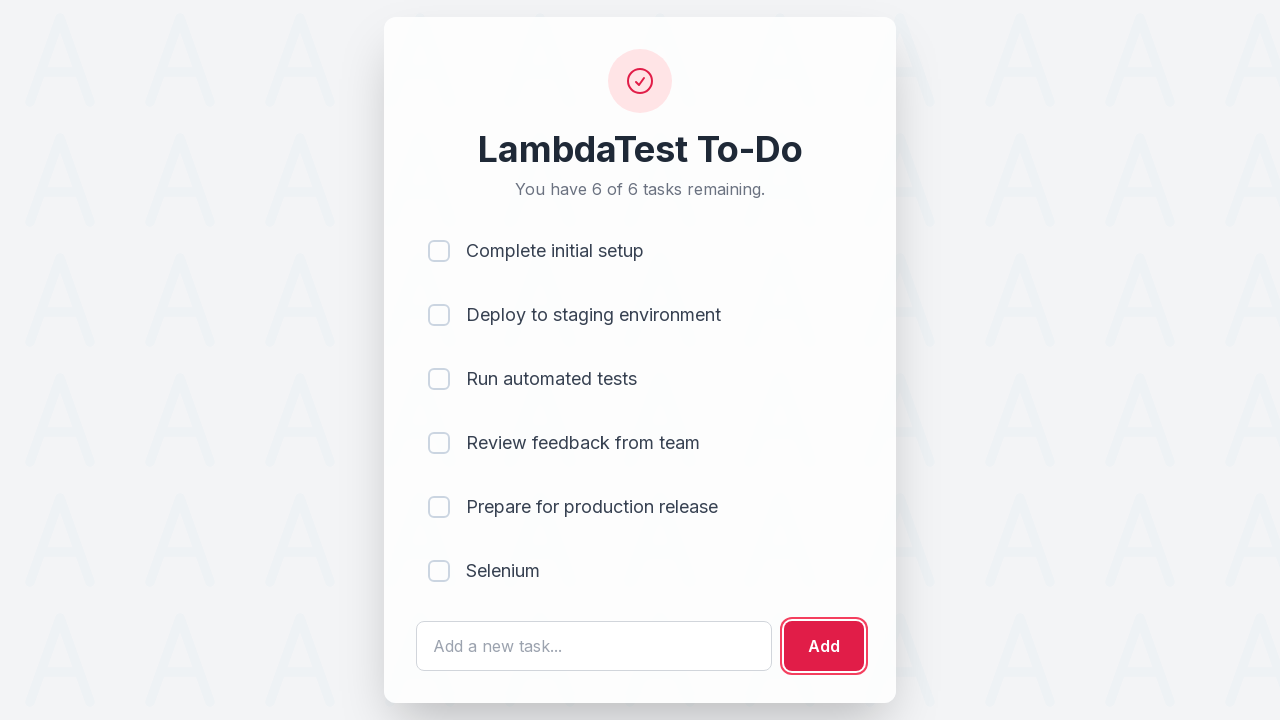